Tests scrolling to the last paragraph element on a long page using scrollIntoView

Starting URL: https://bonigarcia.dev/selenium-webdriver-java/long-page.html

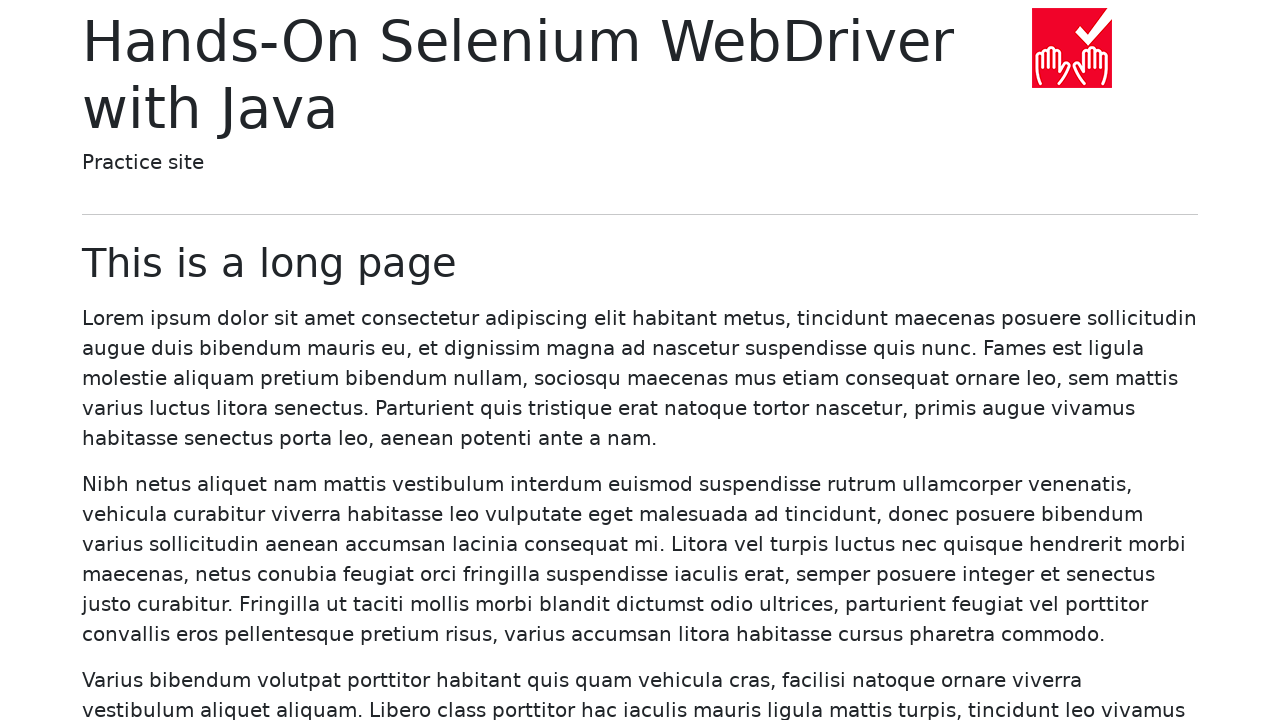

Located the last paragraph element on the page
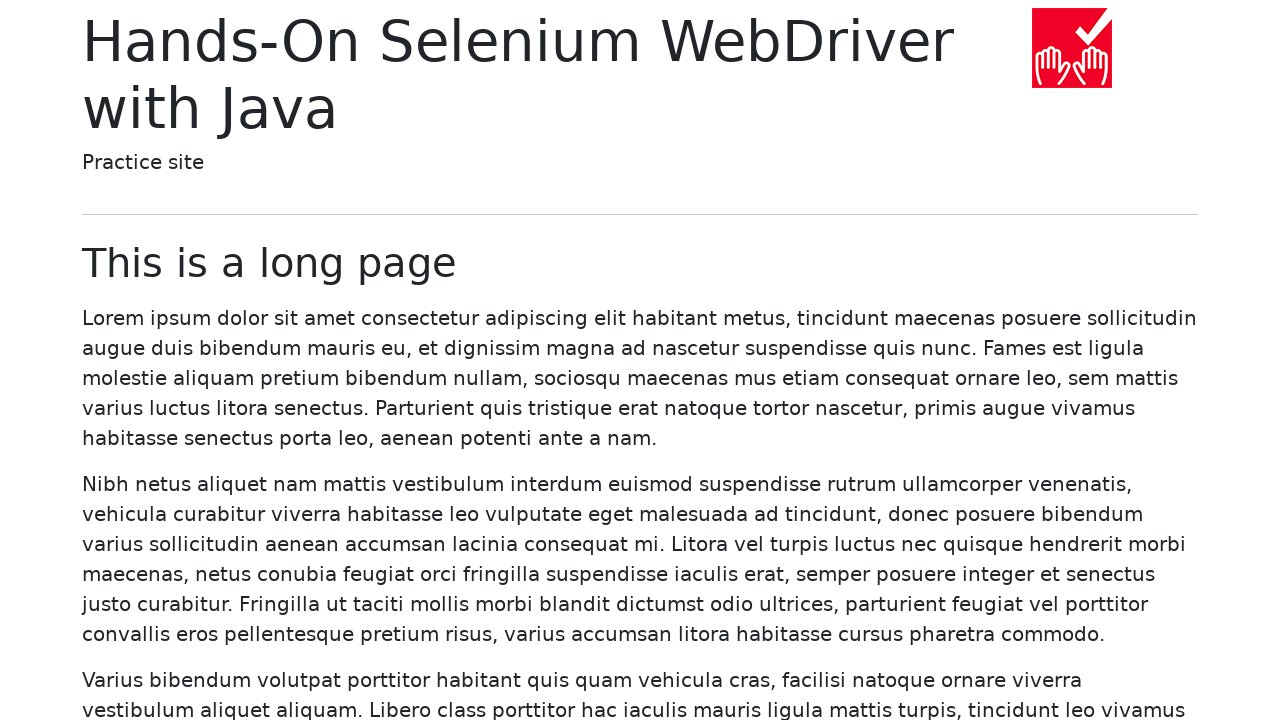

Scrolled the last paragraph into view using scrollIntoView
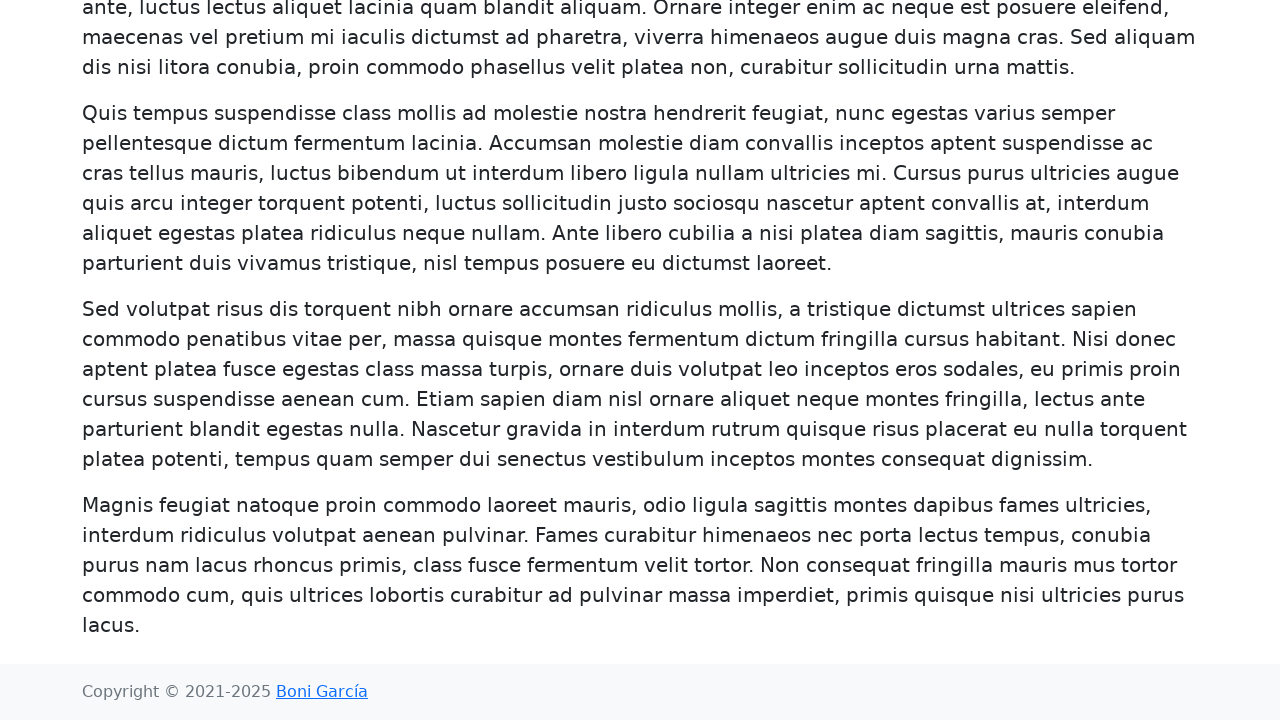

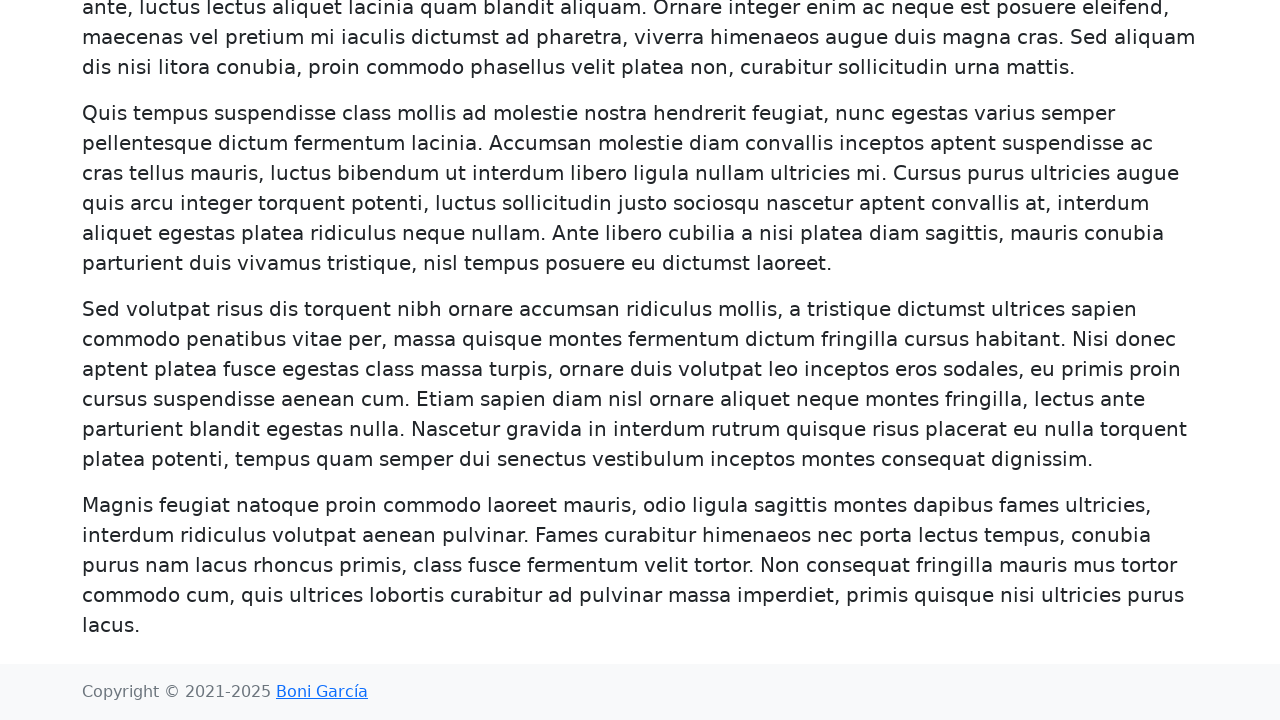